Navigates to a practice website, scrolls down the page, and clicks on the JavaScript Alerts link

Starting URL: http://practice.cydeo.com/

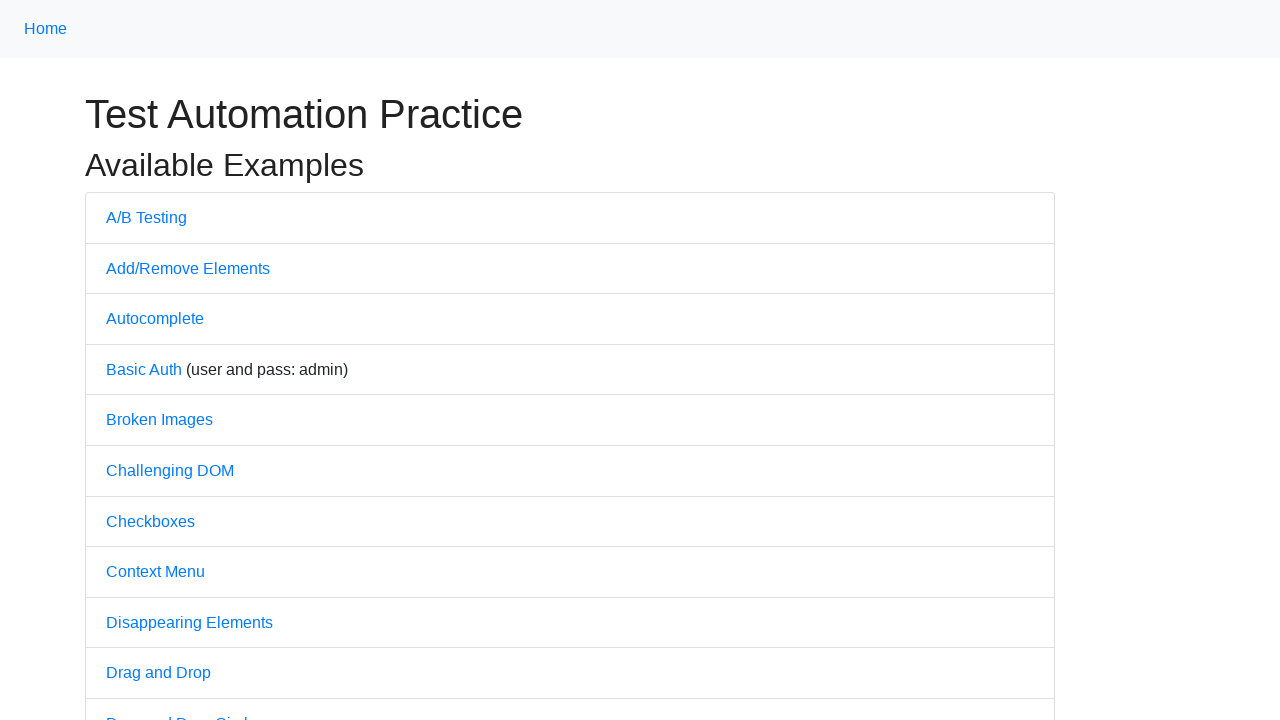

Navigated to http://practice.cydeo.com/
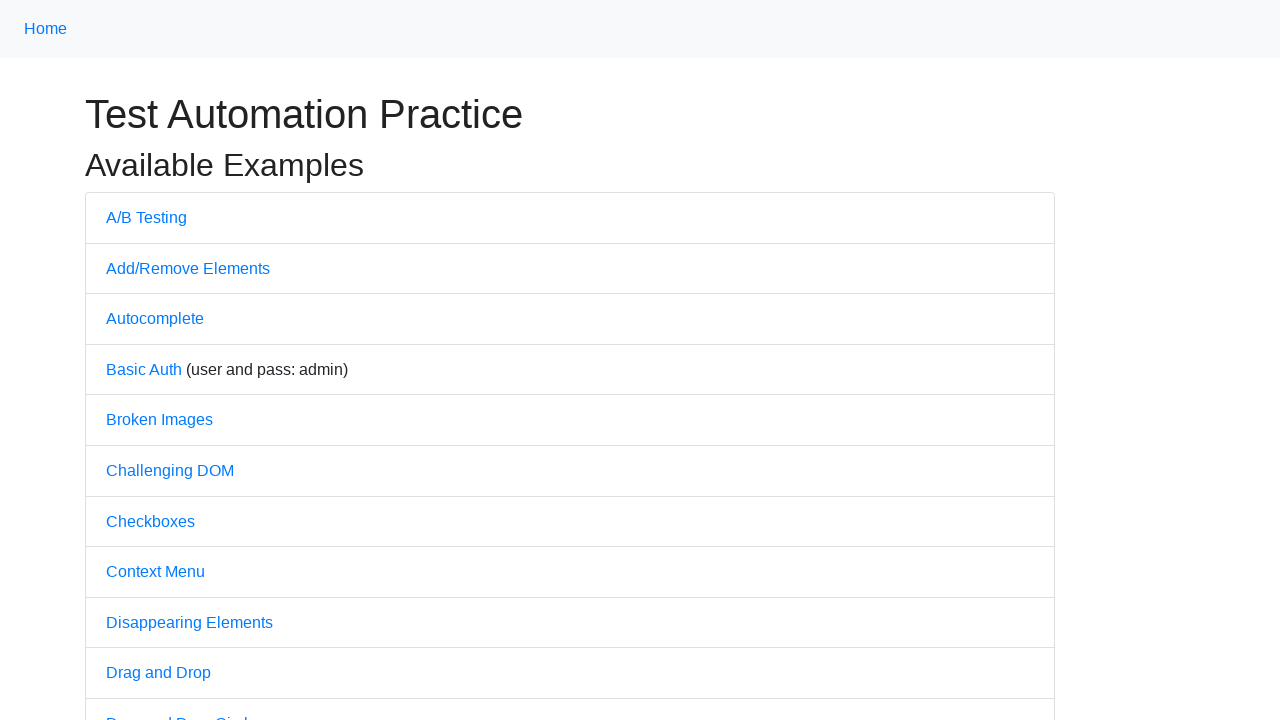

Scrolled down the page by 700 pixels
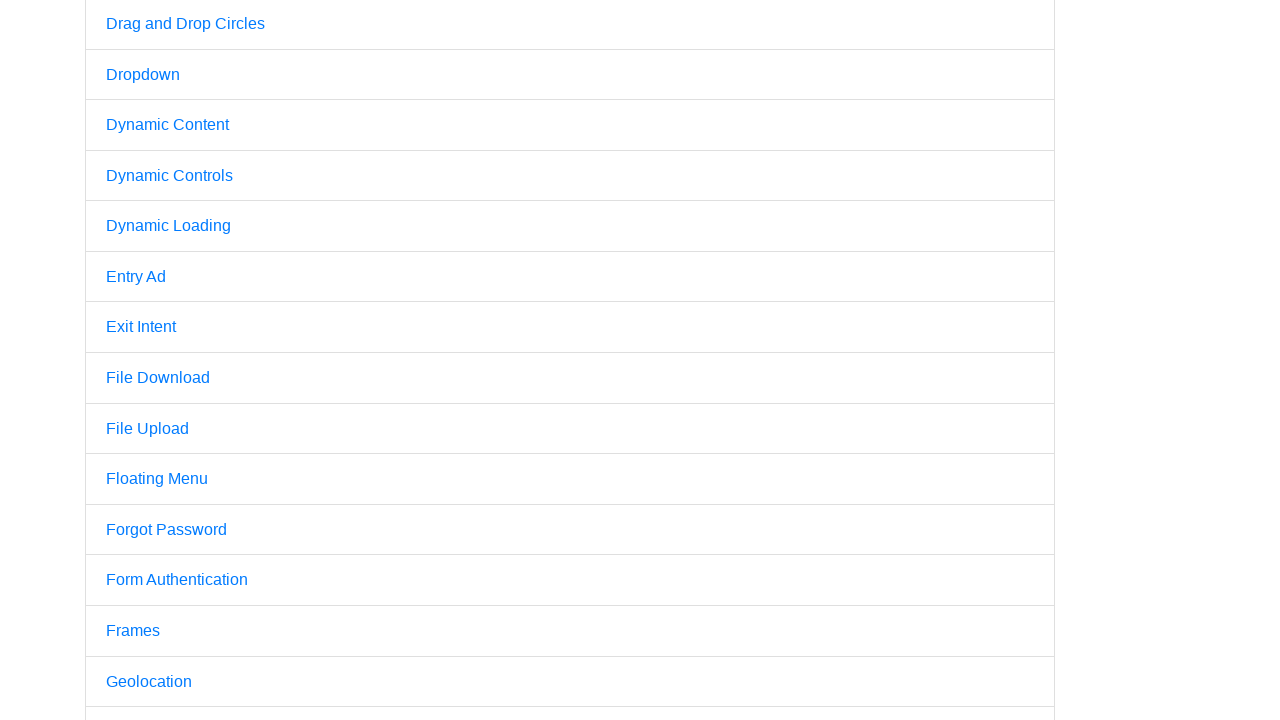

Waited 1000ms for page to stabilize after scroll
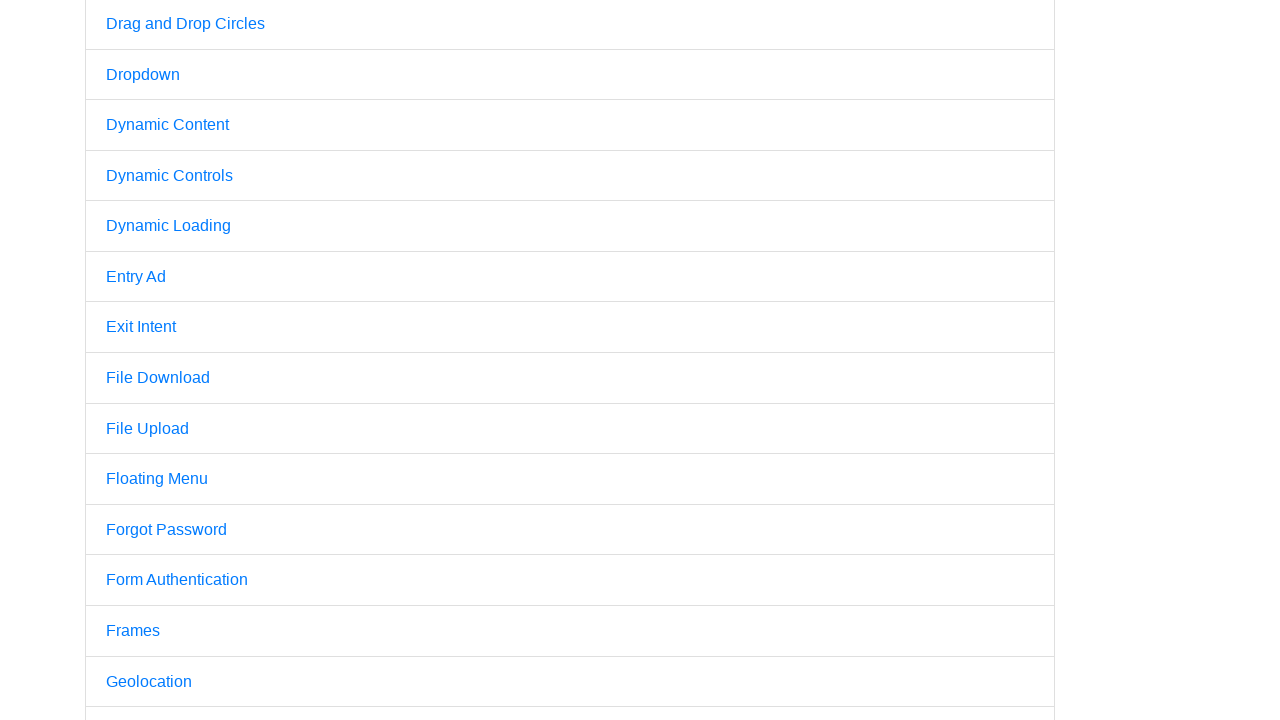

Clicked on JavaScript Alerts link at (166, 361) on text=JavaScript Alerts
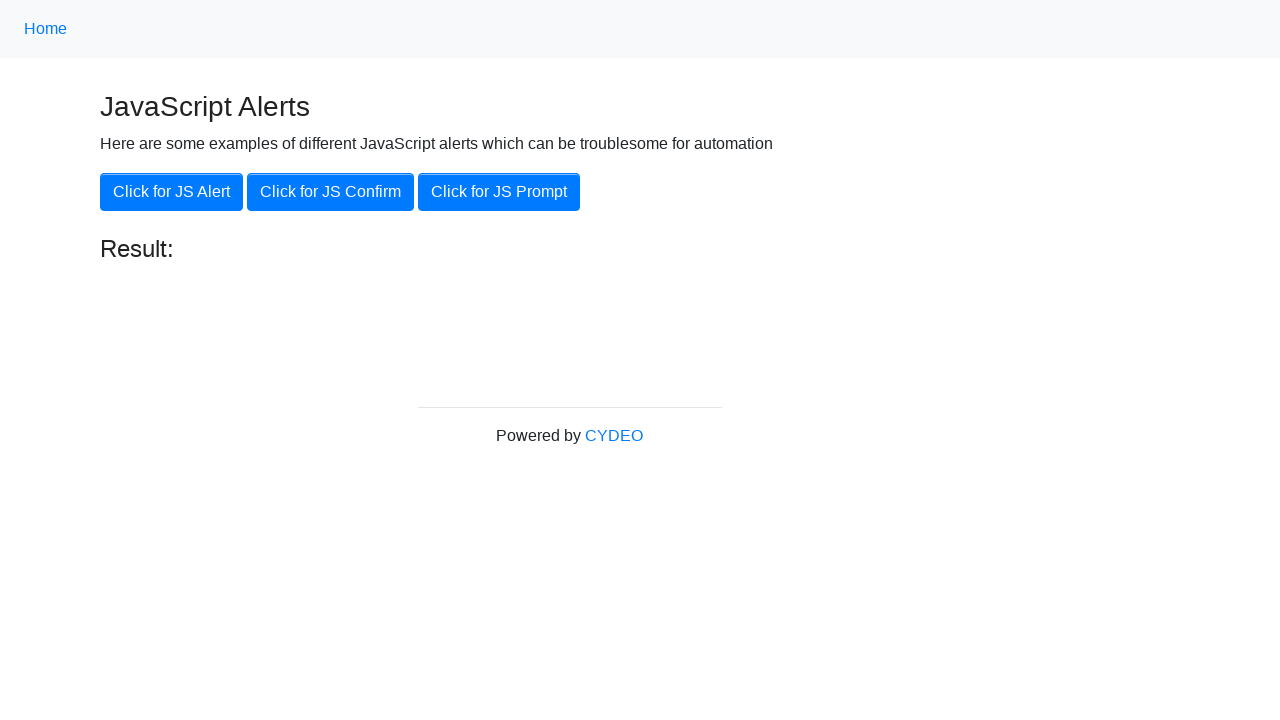

Waited for network to be idle after navigation
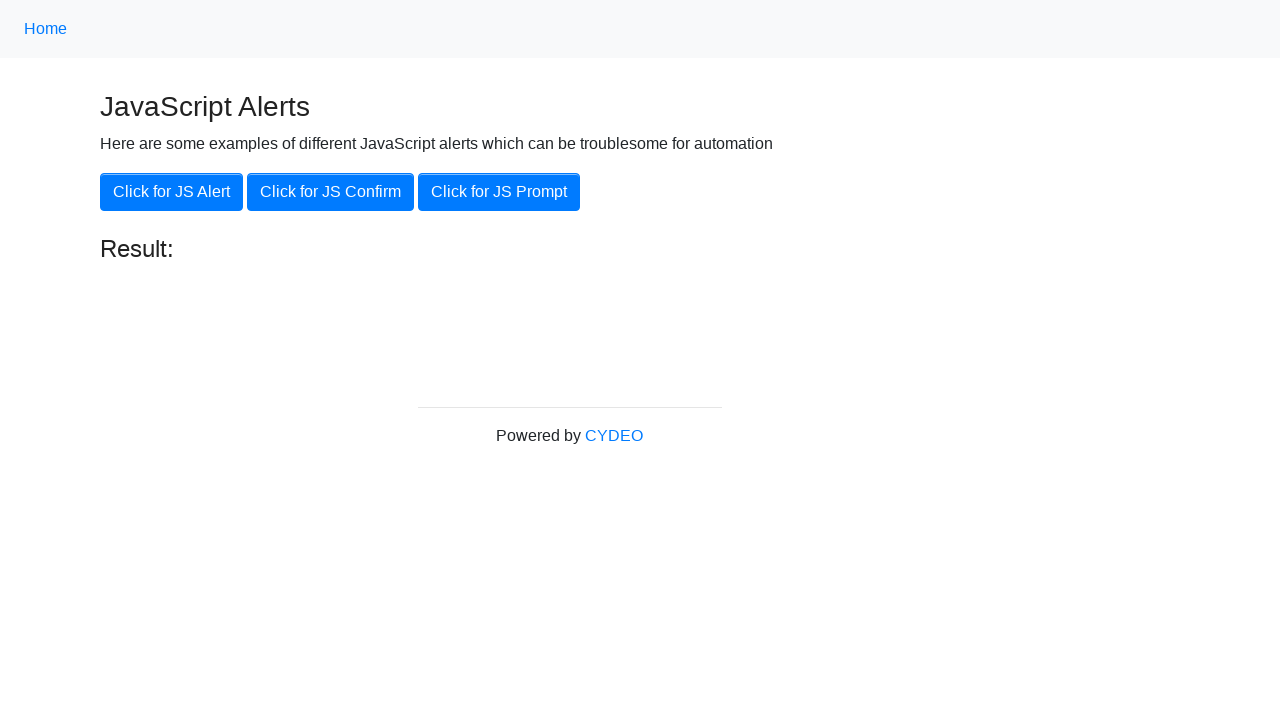

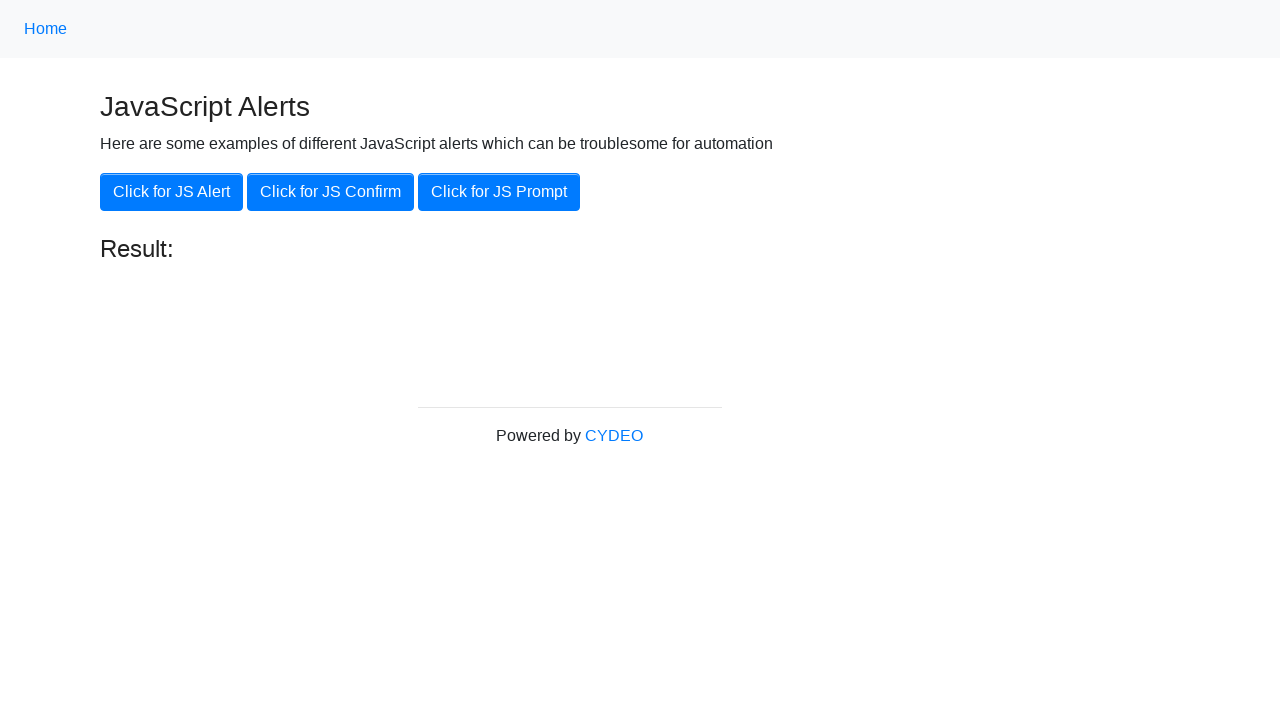